Tests the Open Trivia Database question bank search functionality by navigating to the browse page, searching for "Science: Computers" category, and verifying search results display with pagination

Starting URL: https://opentdb.com/

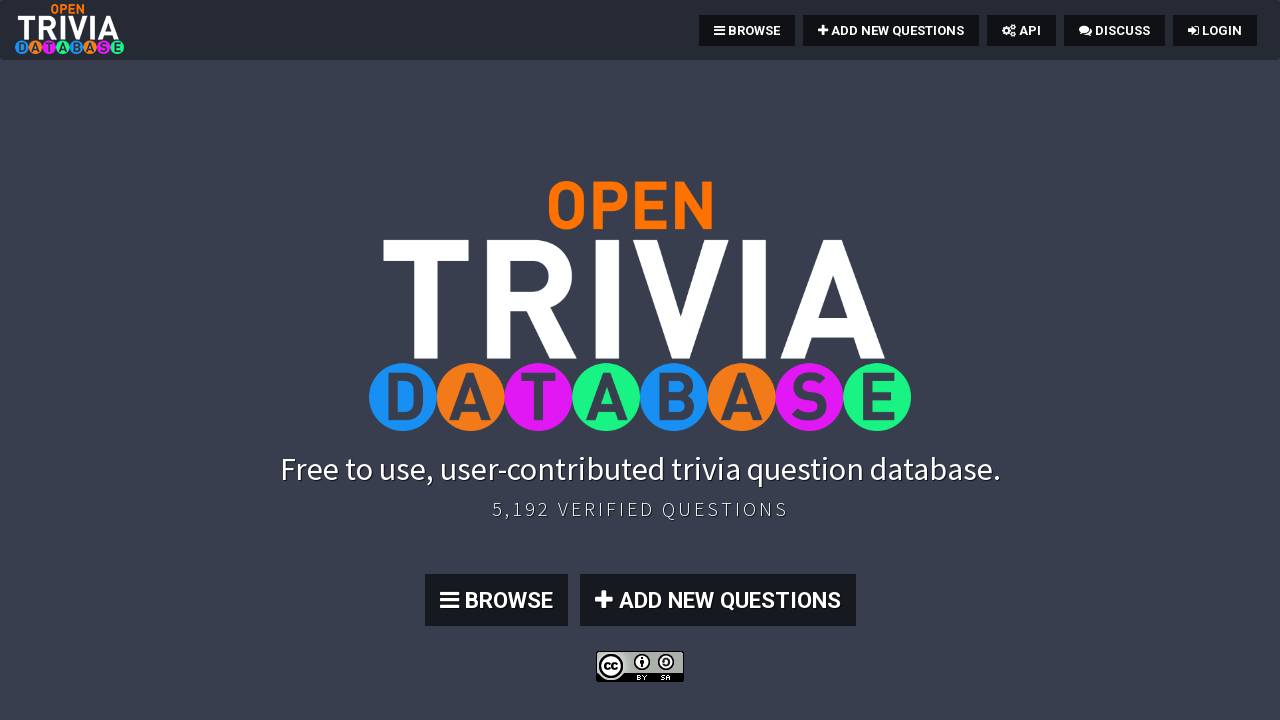

Clicked BROWSE link to navigate to search page at (747, 30) on text=BROWSE
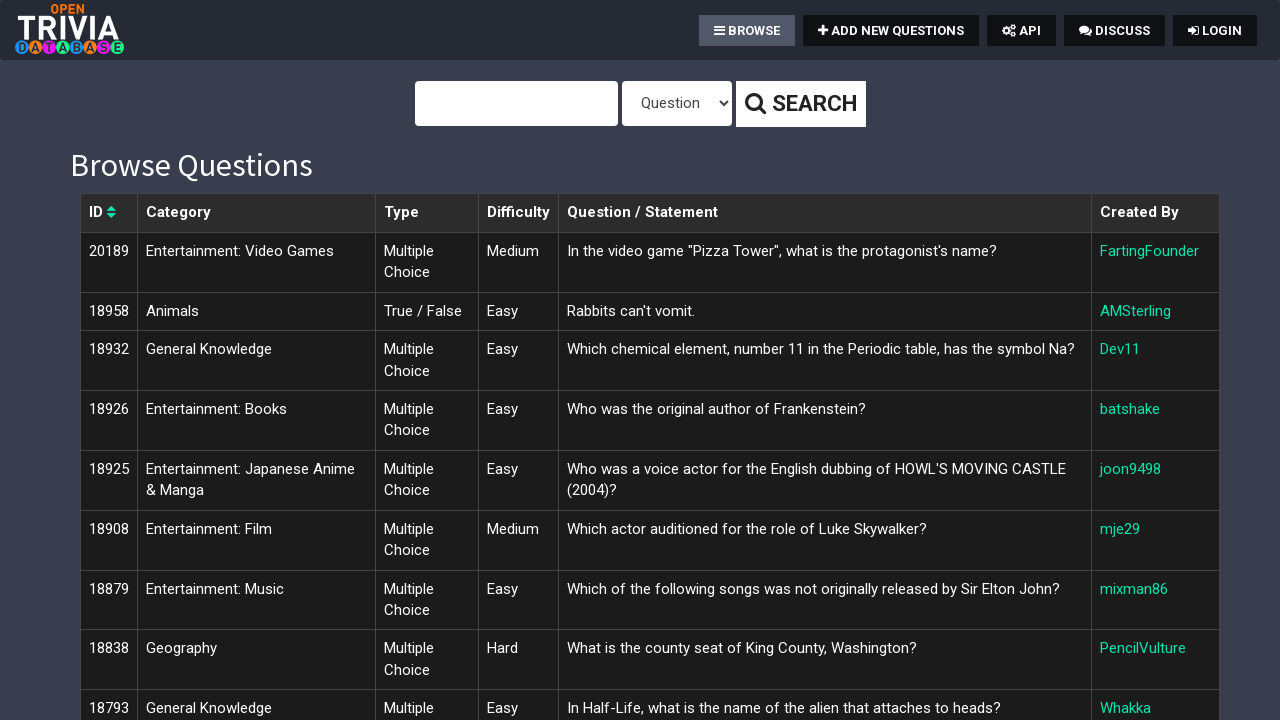

Entered 'Science: Computers' in search query field on input[name='query']
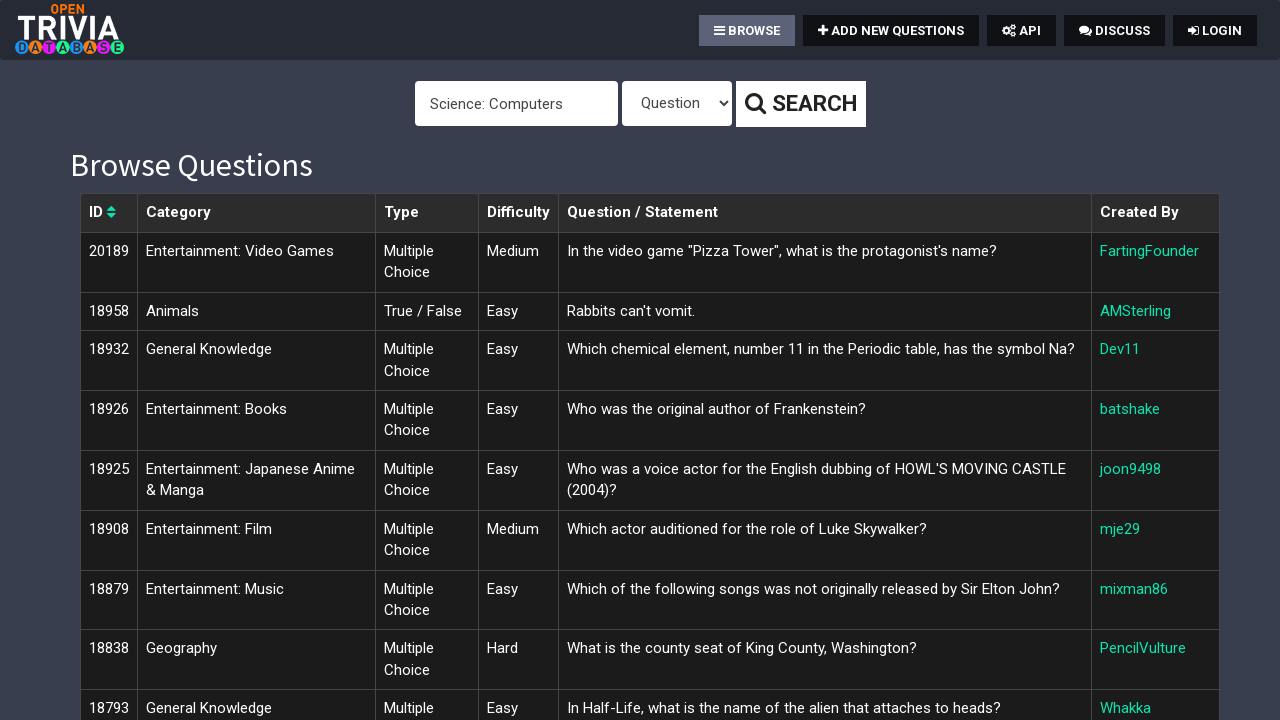

Selected 'Category' from type dropdown on select[name='type']
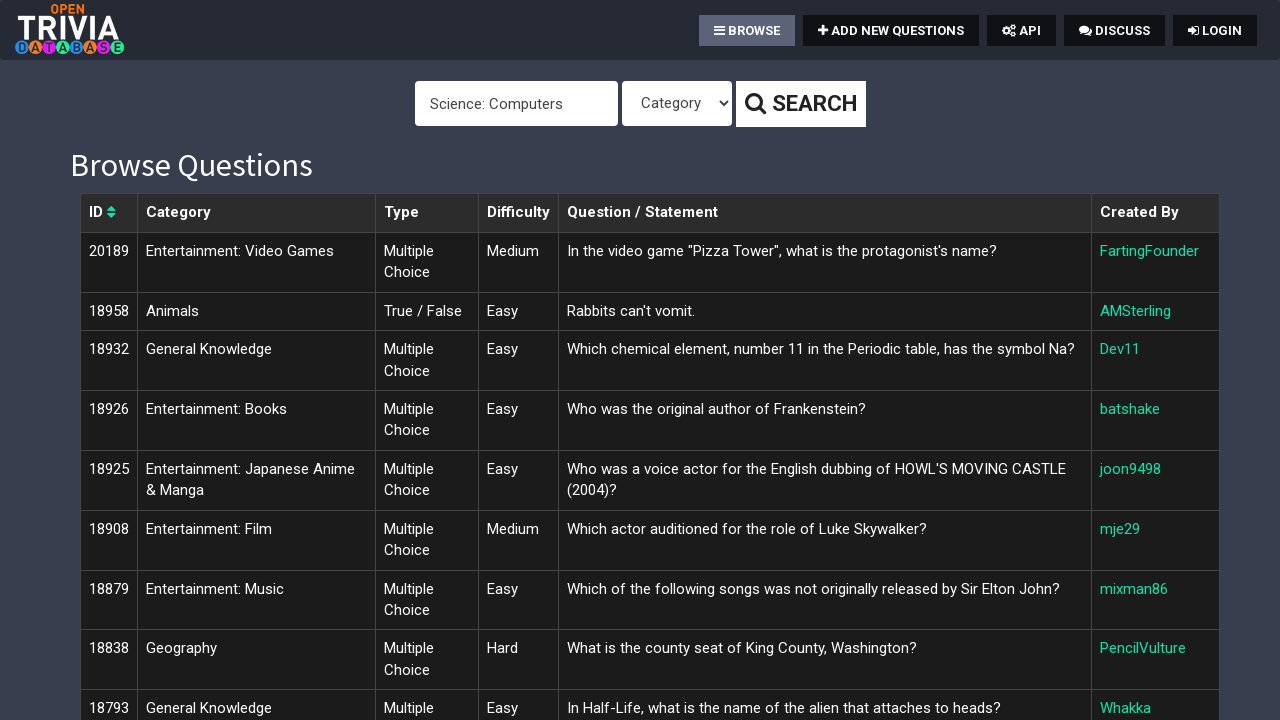

Clicked search button to execute search at (800, 104) on .btn-sm
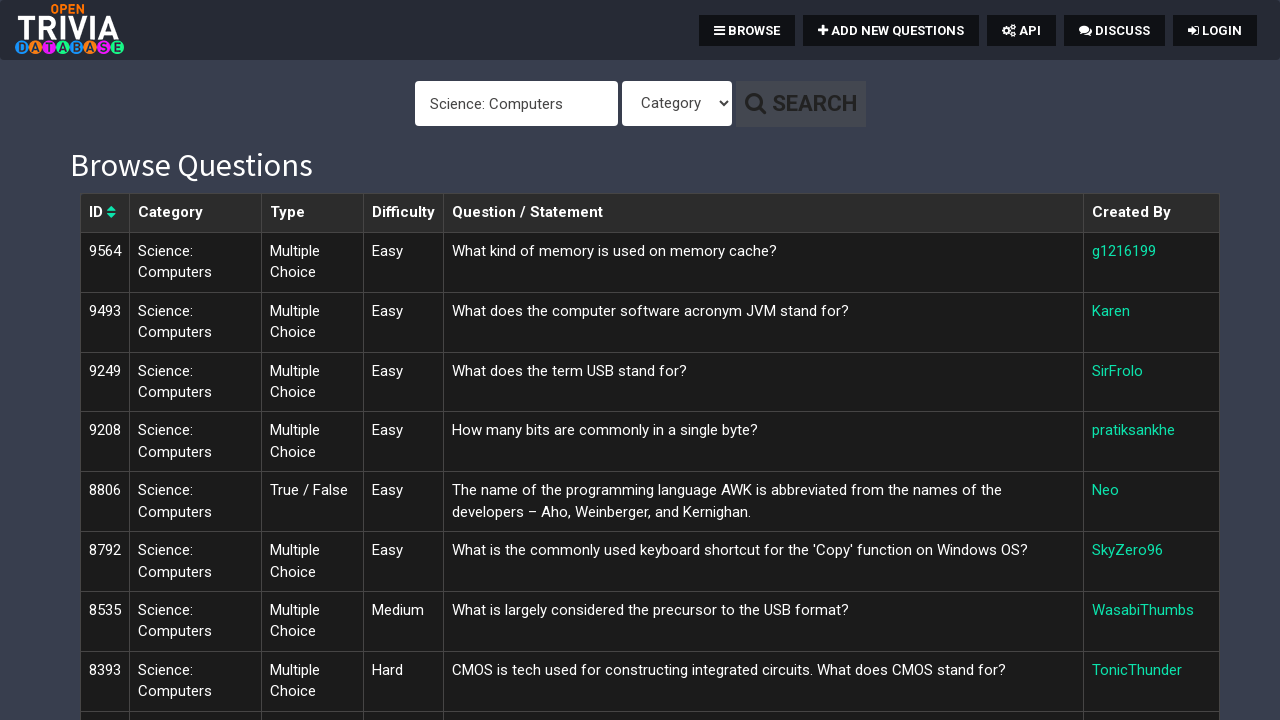

Search results table loaded with 25 rows
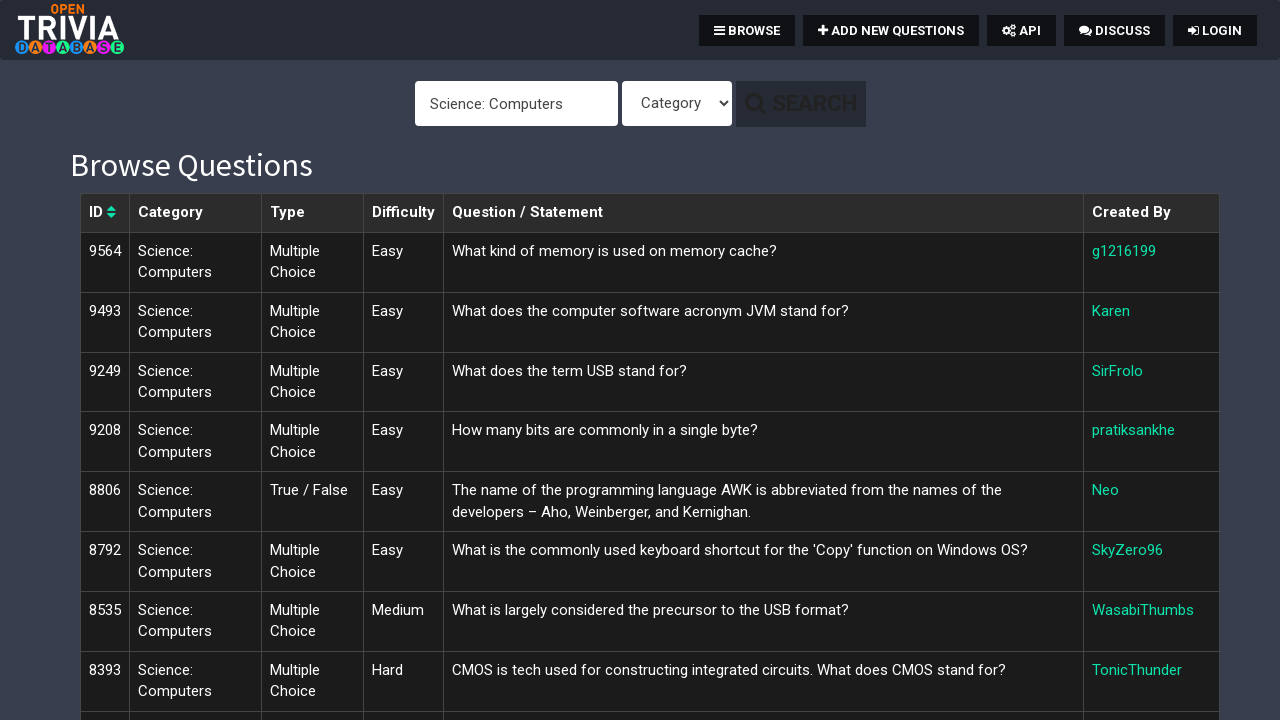

Verified pagination controls are present
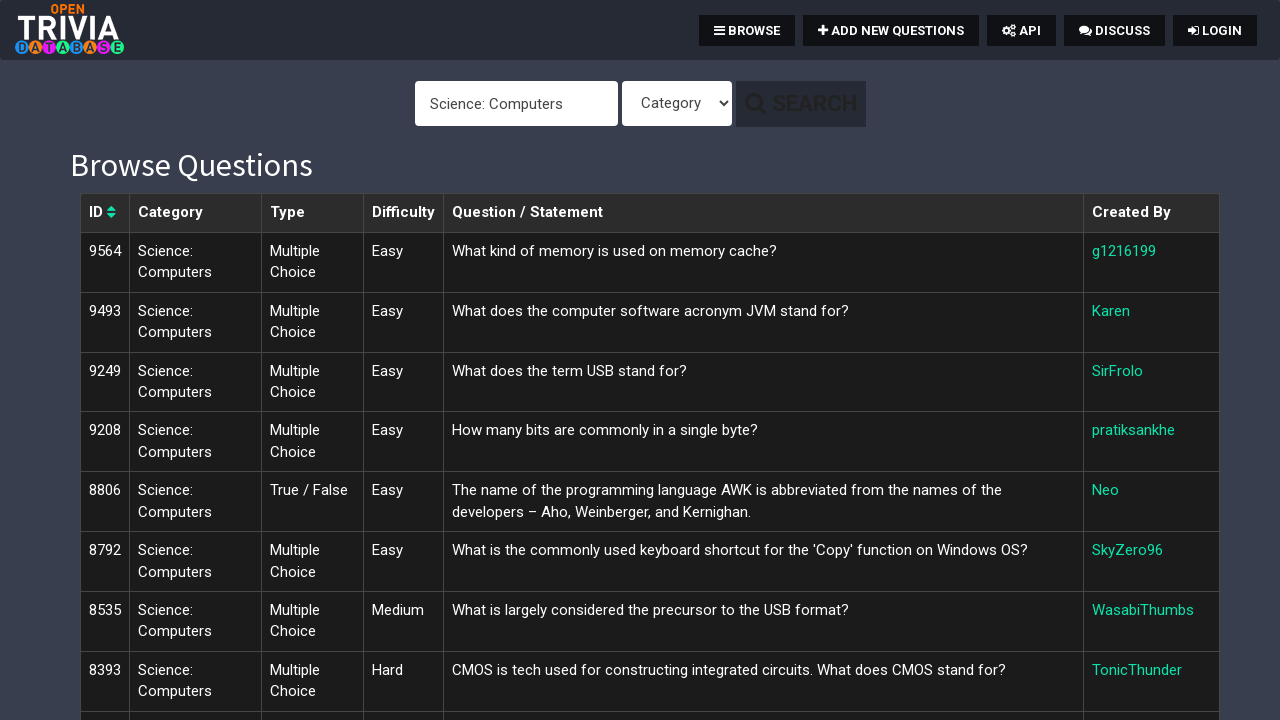

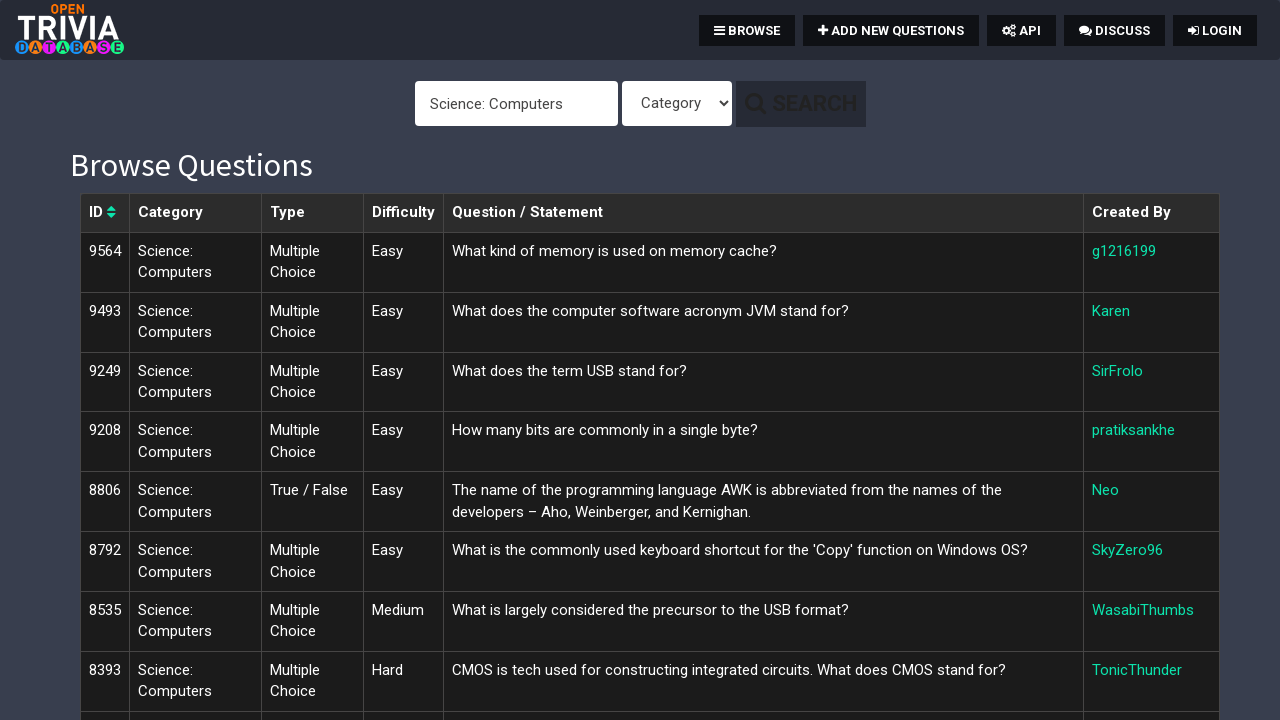